Fills an astronomical time conversion form with coordinates and Julian Date values, then submits it to convert UTC JD to Barycentric Julian Date

Starting URL: http://astroutils.astronomy.ohio-state.edu/time/utc2bjd.html

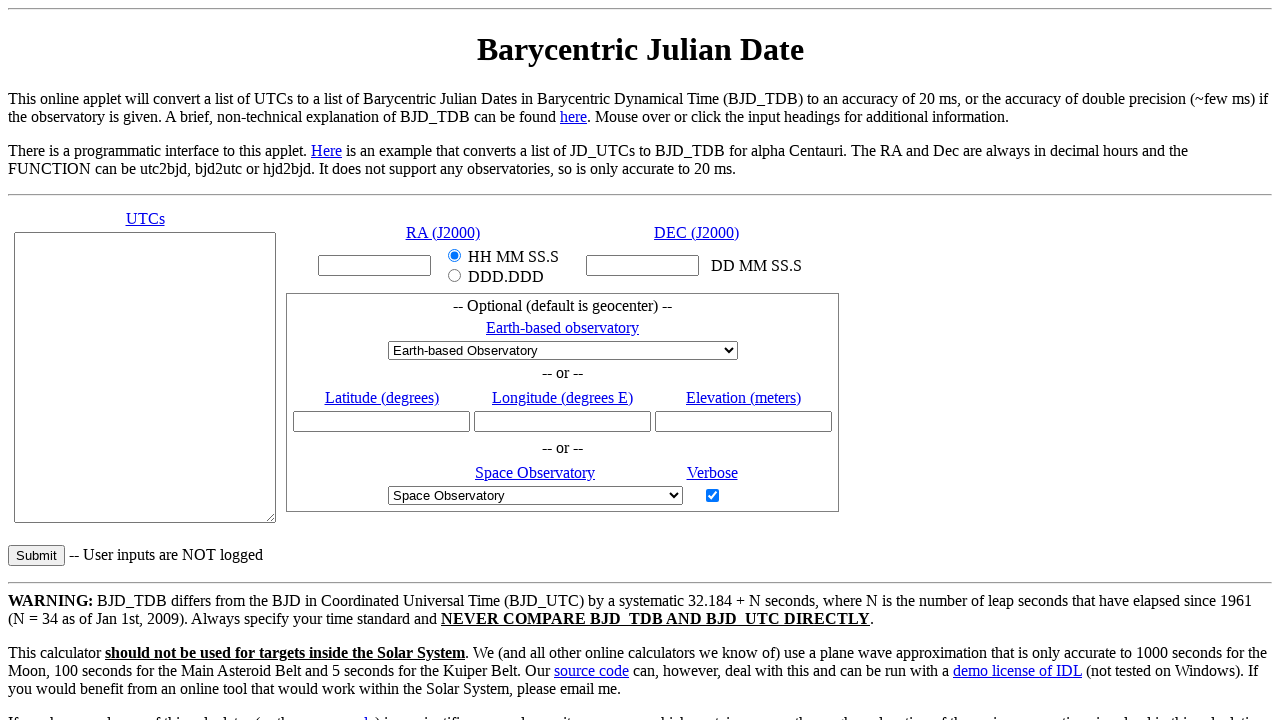

Filled Right Ascension field with '12:34:56' on input[name='ra']
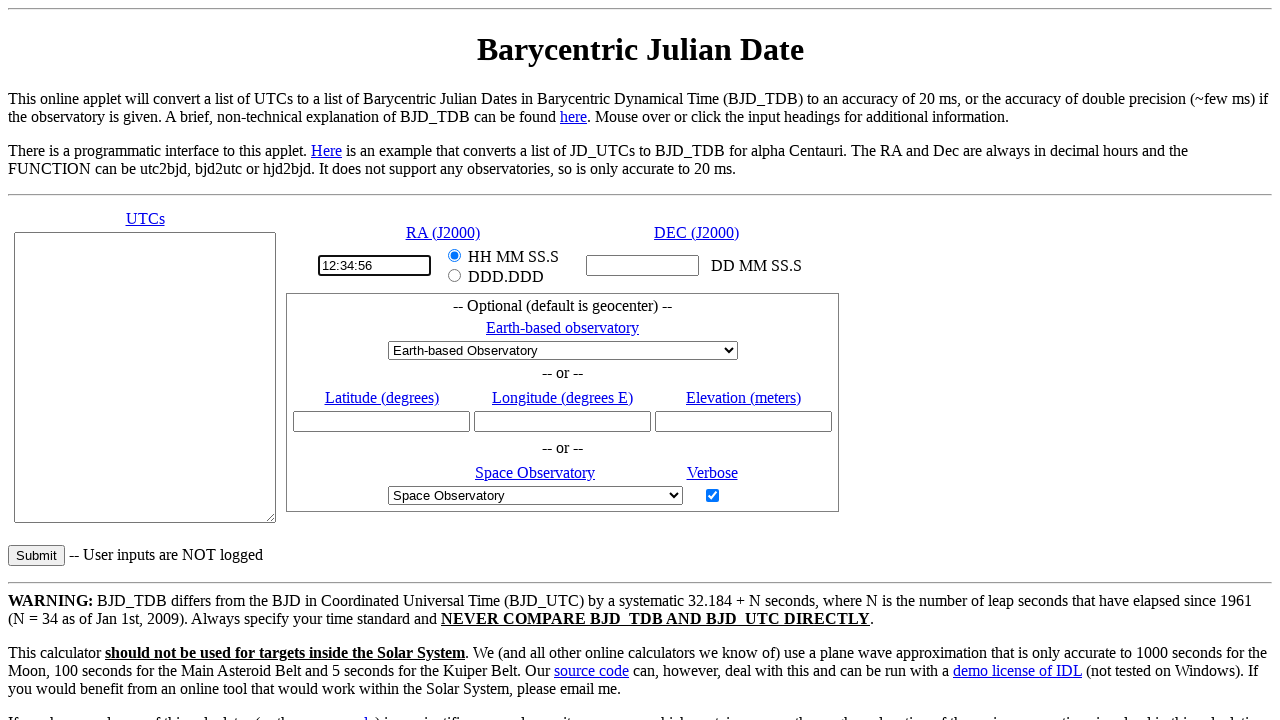

Filled Declination field with '+45:67:89' on input[name='dec']
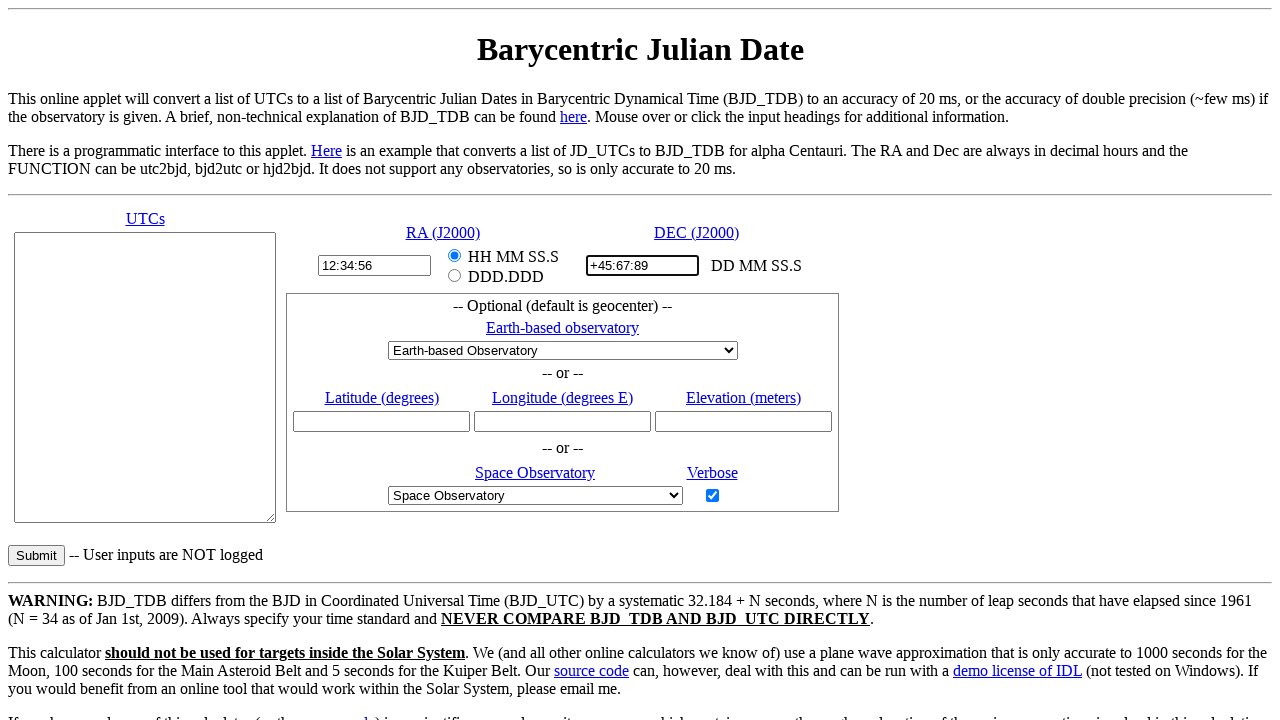

Filled Julian Date field with three values: 2459123.5, 2459124.5, 2459125.5 on textarea[name='jds']
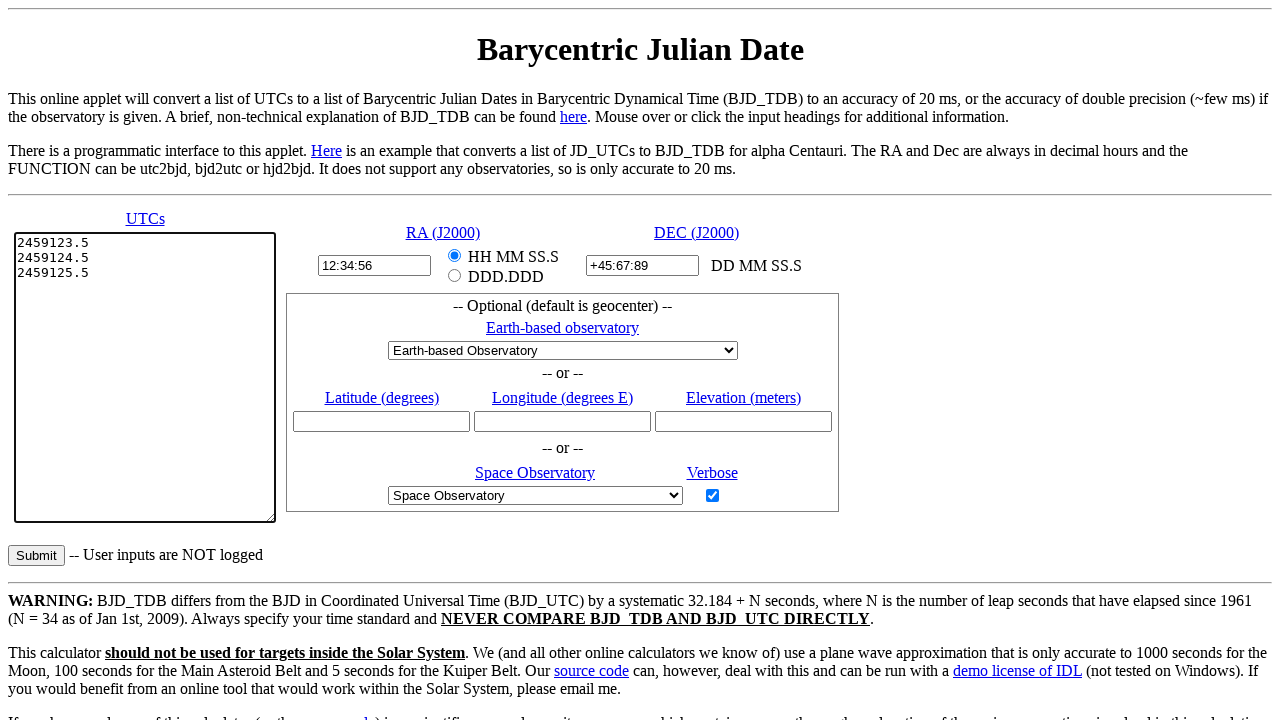

Filled Latitude field with '40.7128' on input[name='lat']
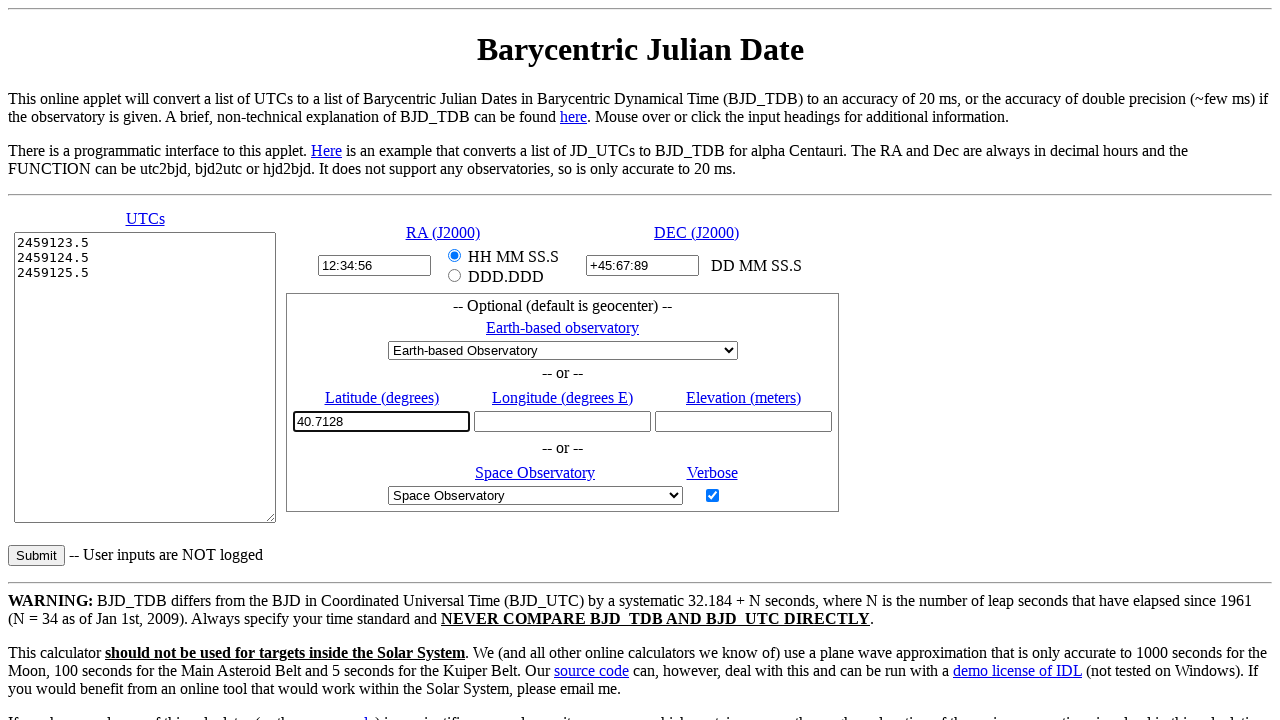

Filled Longitude field with '-74.0060' on input[name='lon']
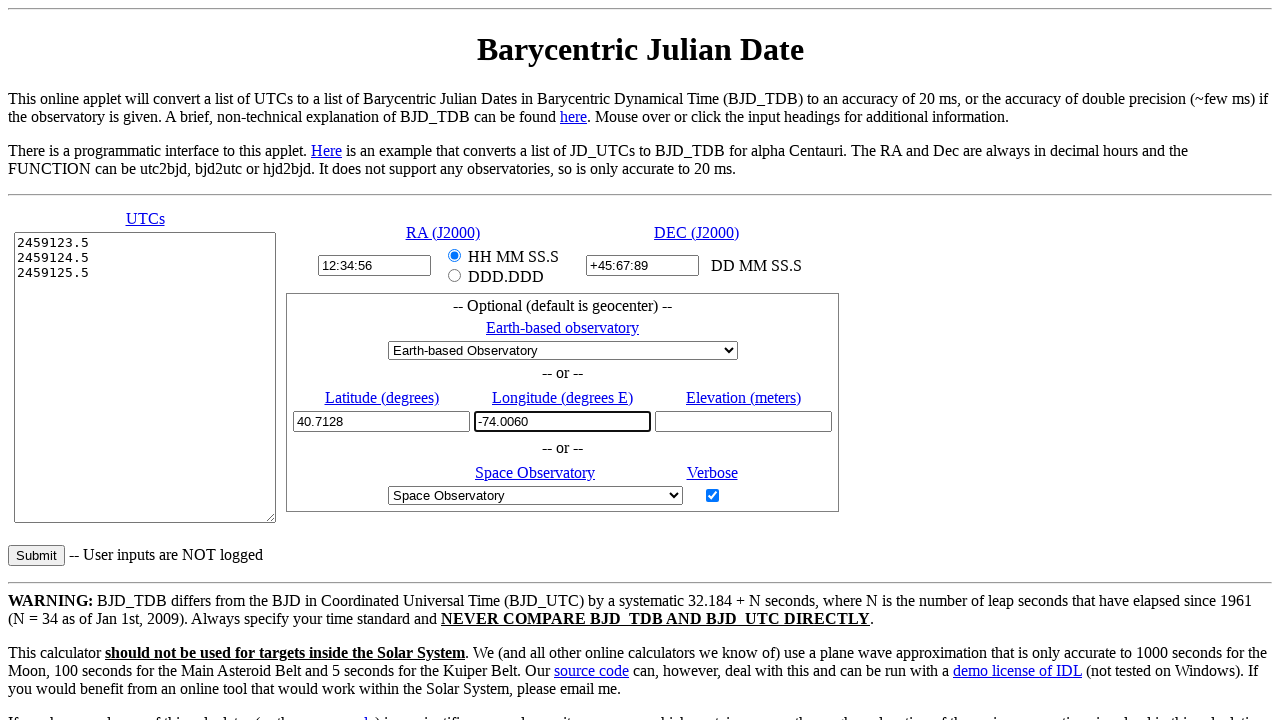

Filled Elevation field with '100' on input[name='elevation']
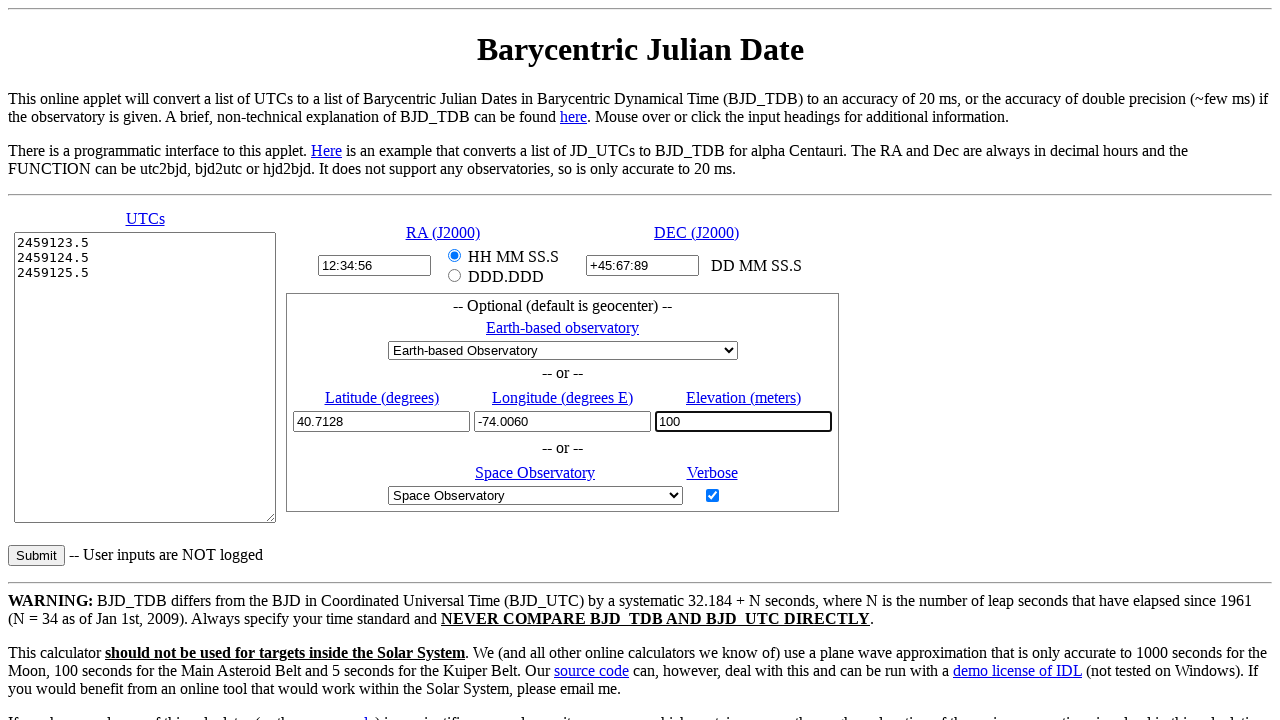

Clicked submit button to convert UTC JD to Barycentric Julian Date at (36, 555) on input[name='submit']
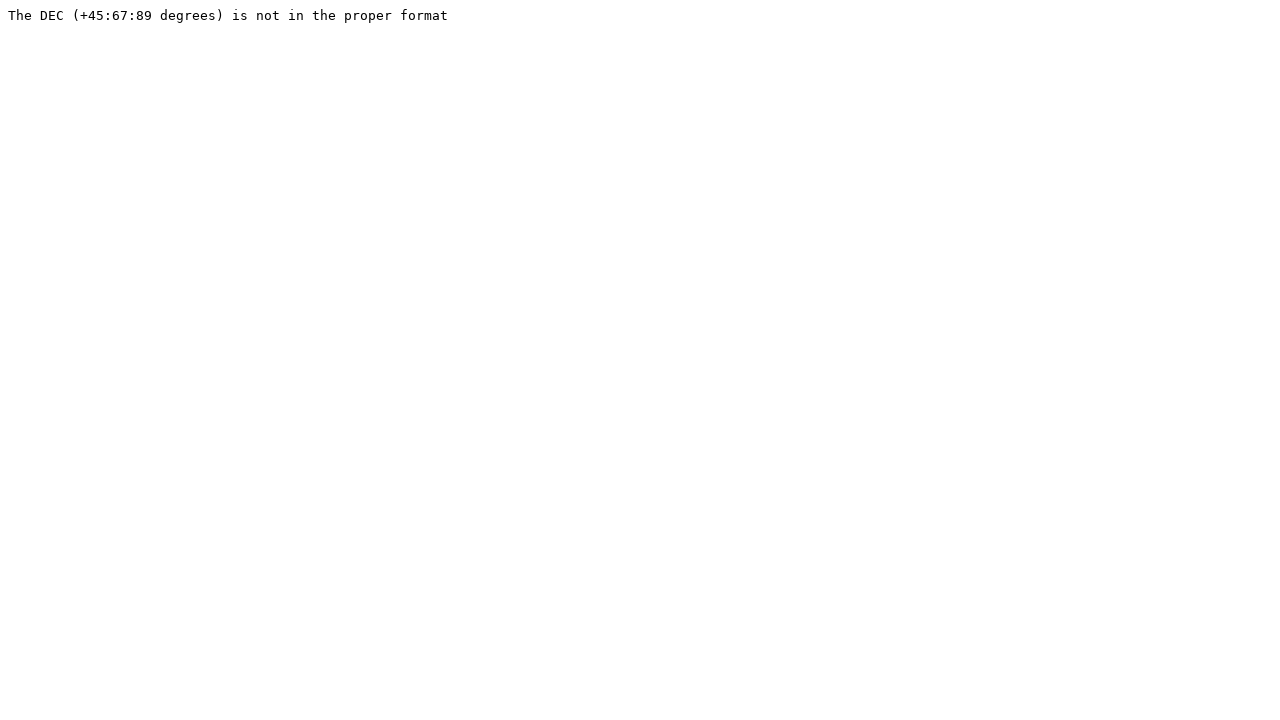

Conversion results loaded successfully
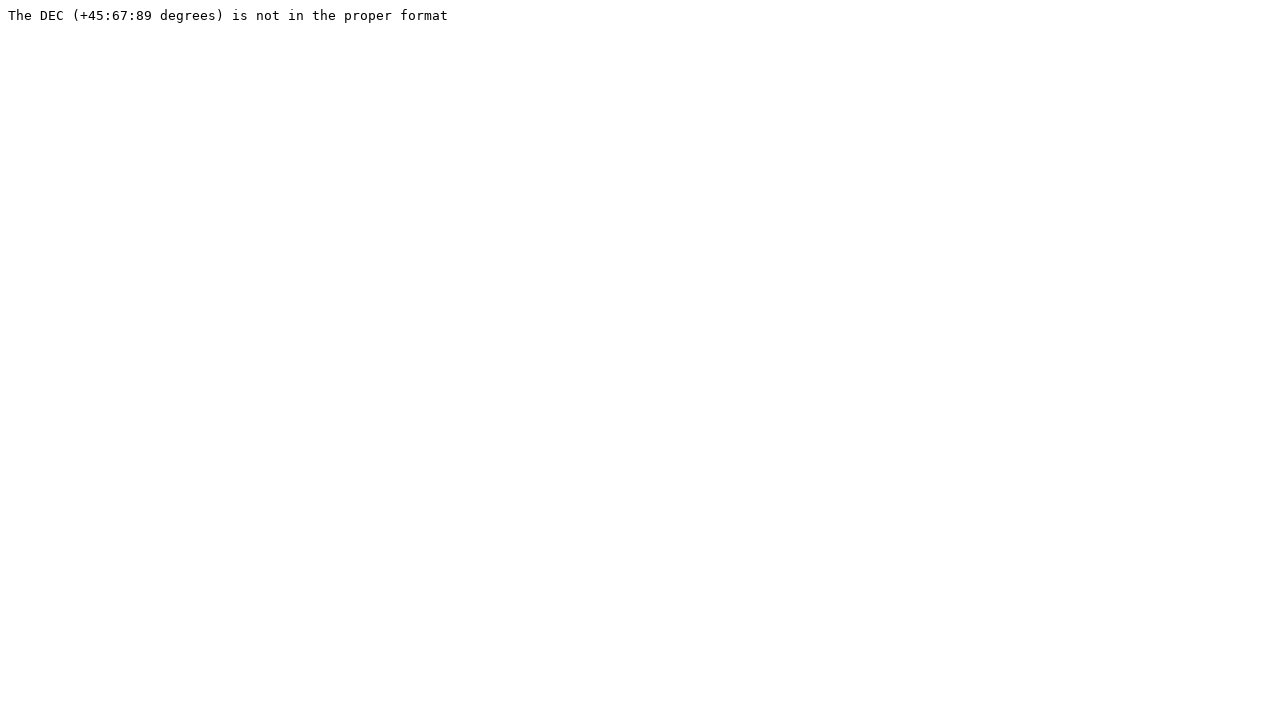

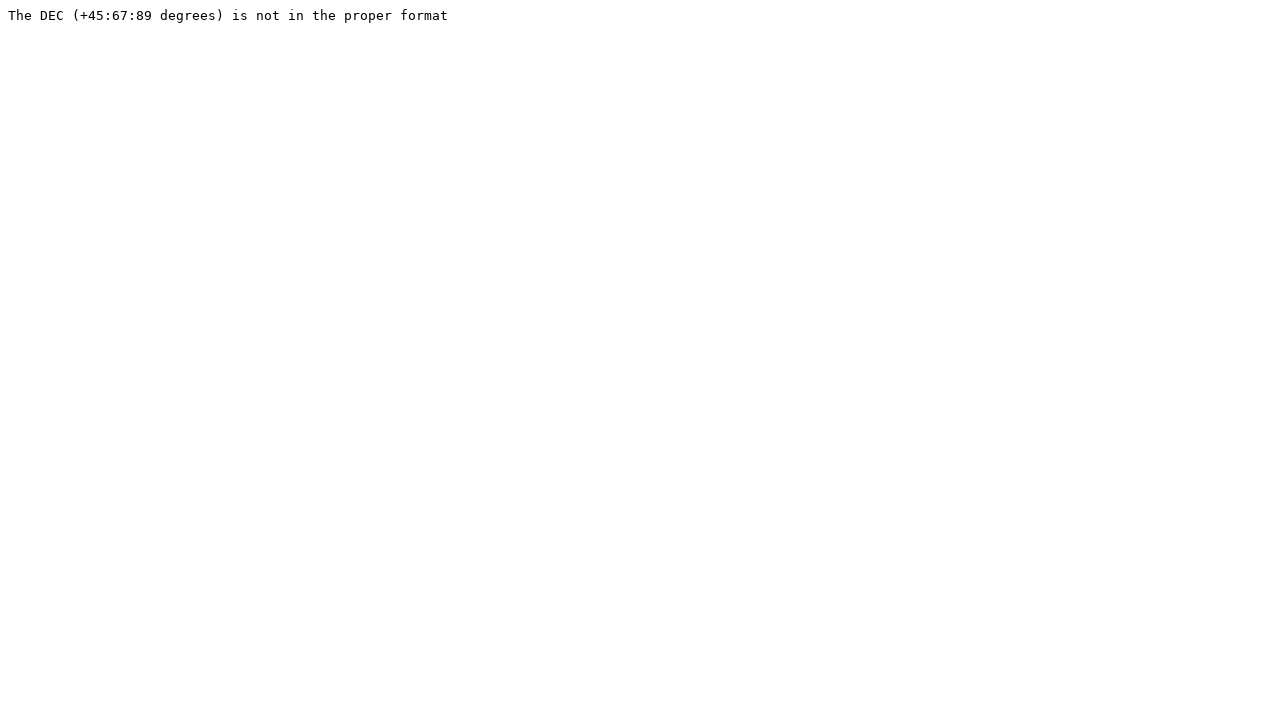